Tests filling out a practice registration form with personal details including name, email, gender, mobile number, date of birth, subjects, hobbies, address, state, and city, then submits the form.

Starting URL: https://demoqa.com/automation-practice-form

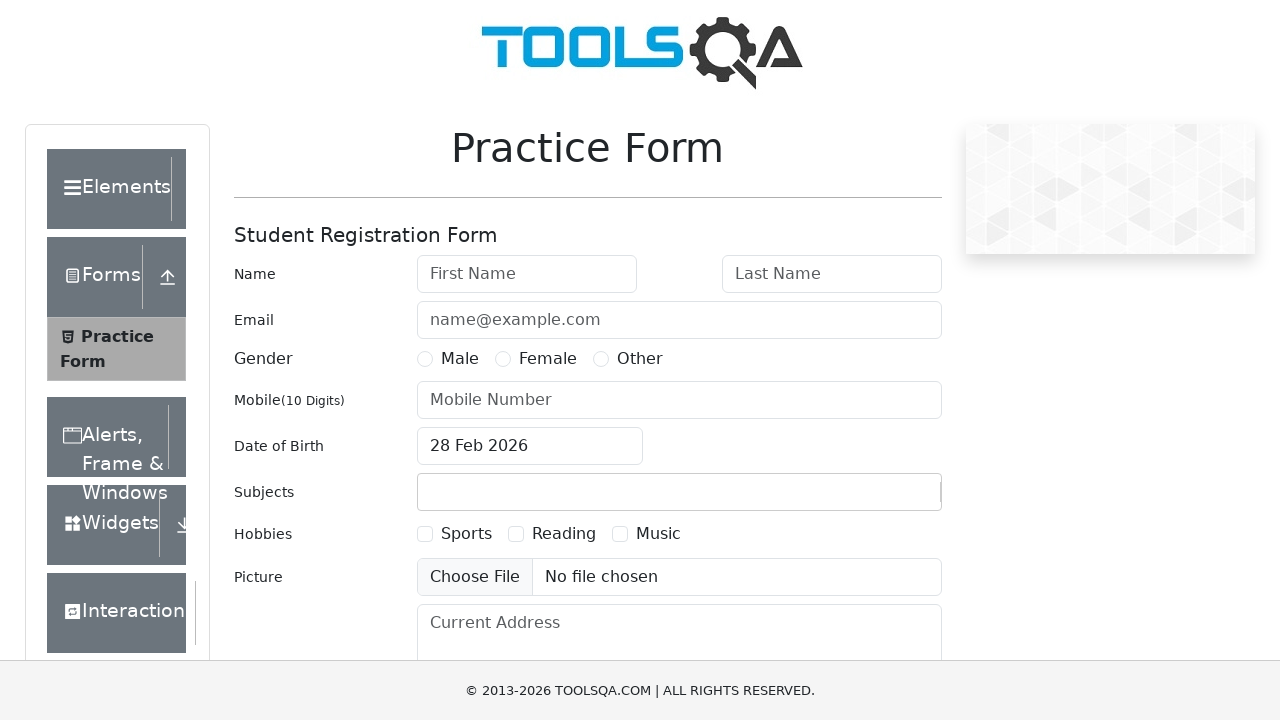

Filled first name field with 'John' on #firstName
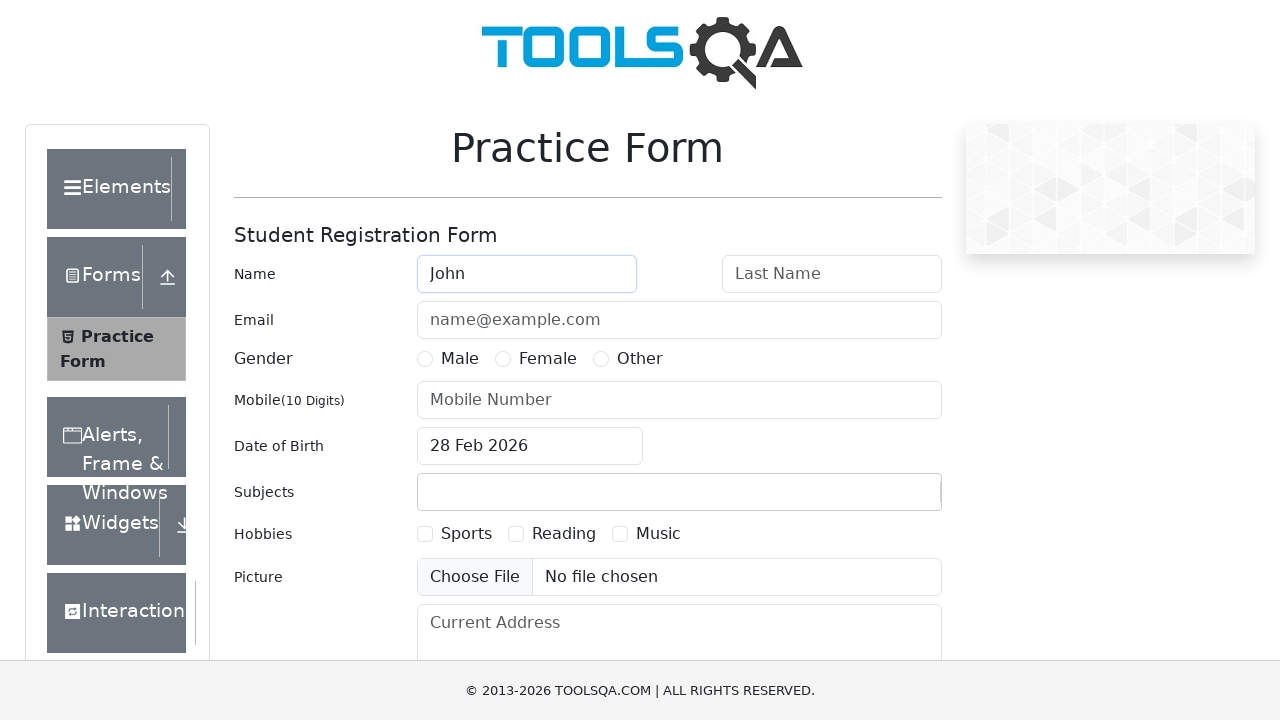

Filled last name field with 'Doe' on #lastName
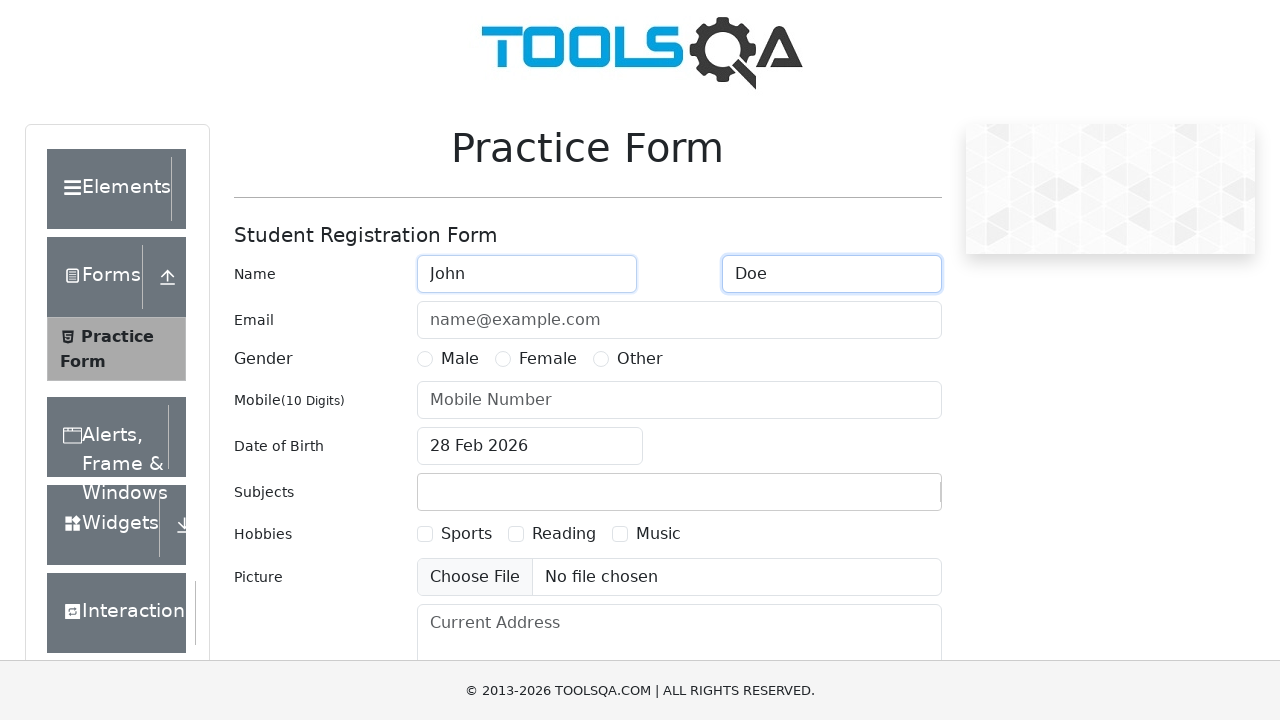

Filled email field with 'johndoe@mail.com' on #userEmail
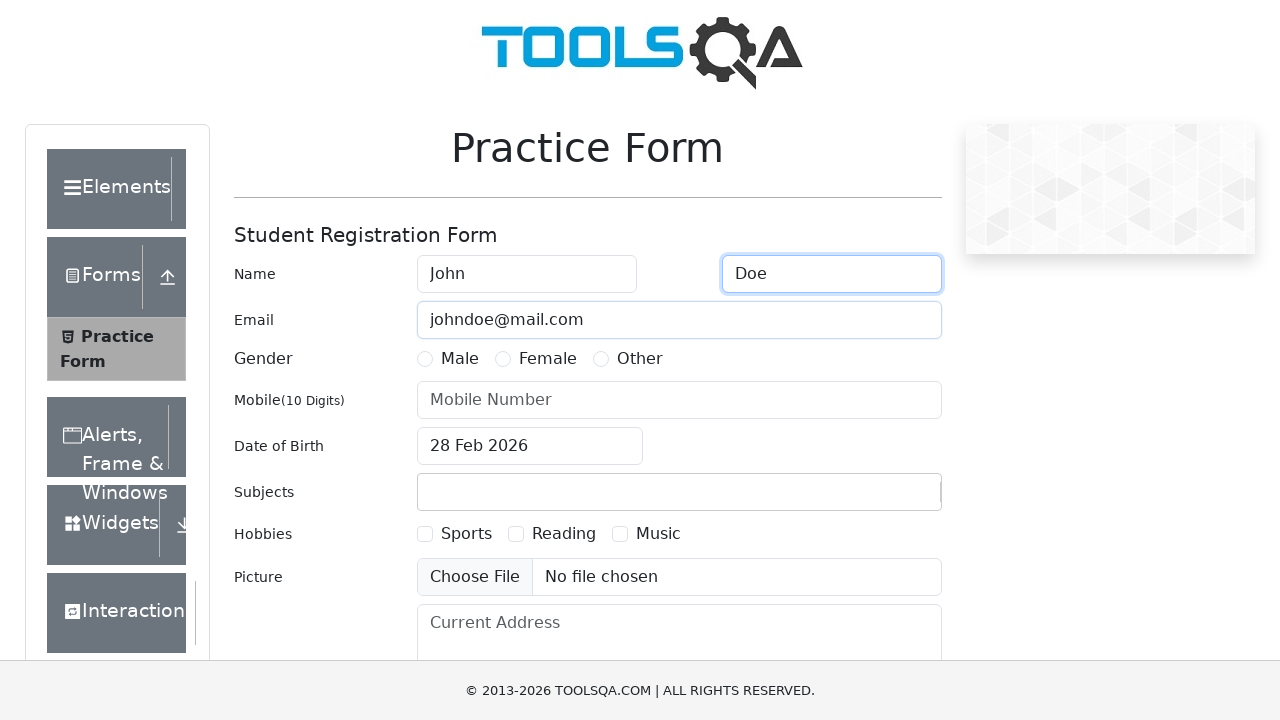

Selected Male gender option at (460, 359) on label[for='gender-radio-1']
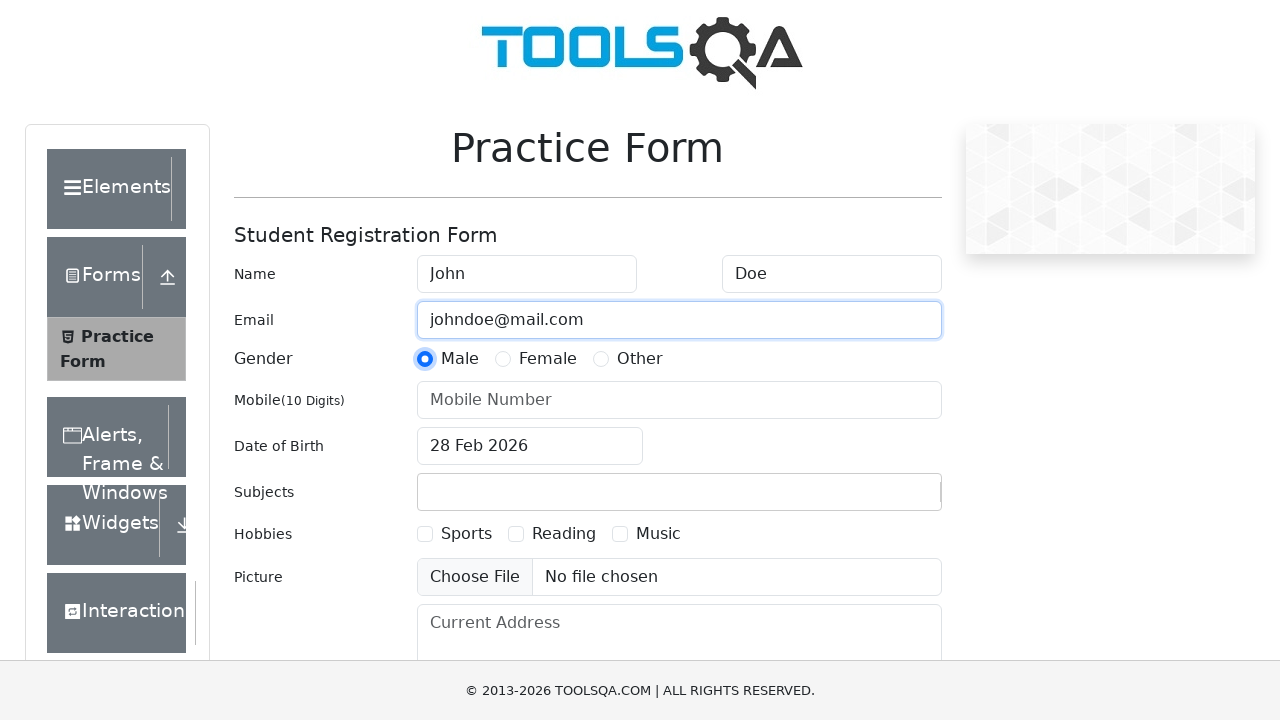

Filled mobile number field with '3752900011' on #userNumber
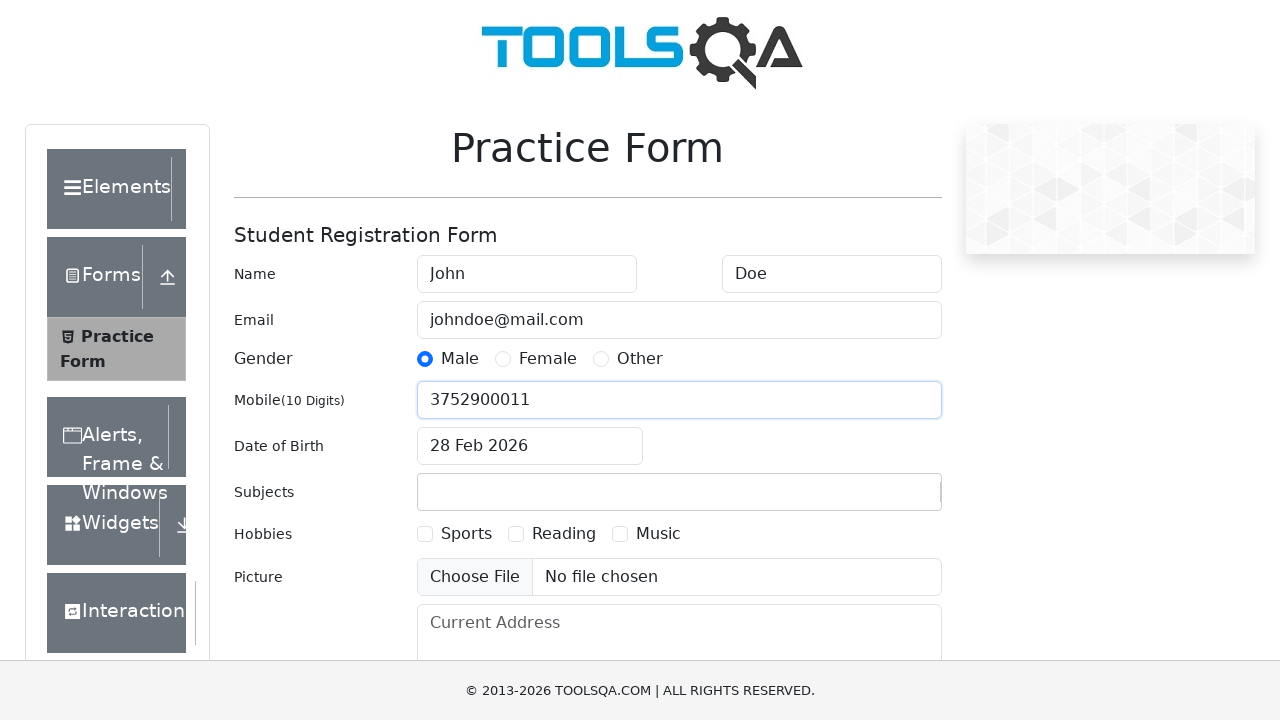

Clicked date of birth input to open date picker at (530, 446) on #dateOfBirthInput
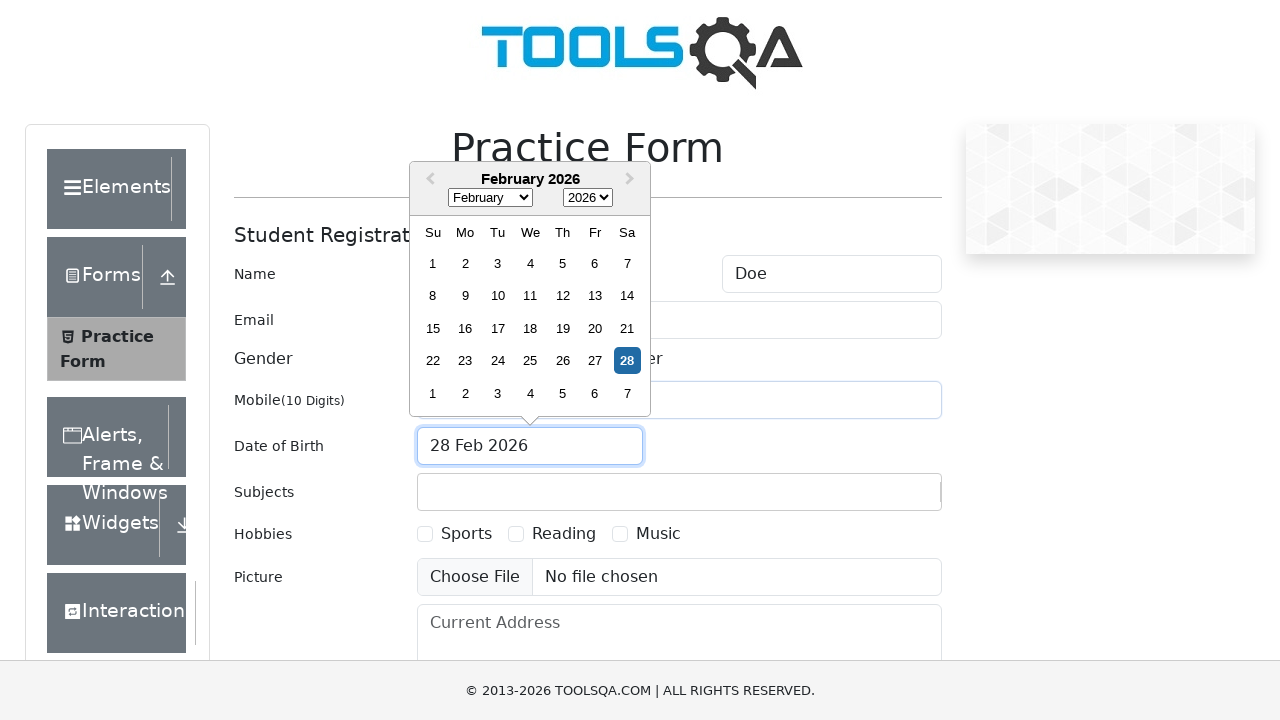

Clicked year dropdown in date picker at (588, 198) on .react-datepicker__year-select
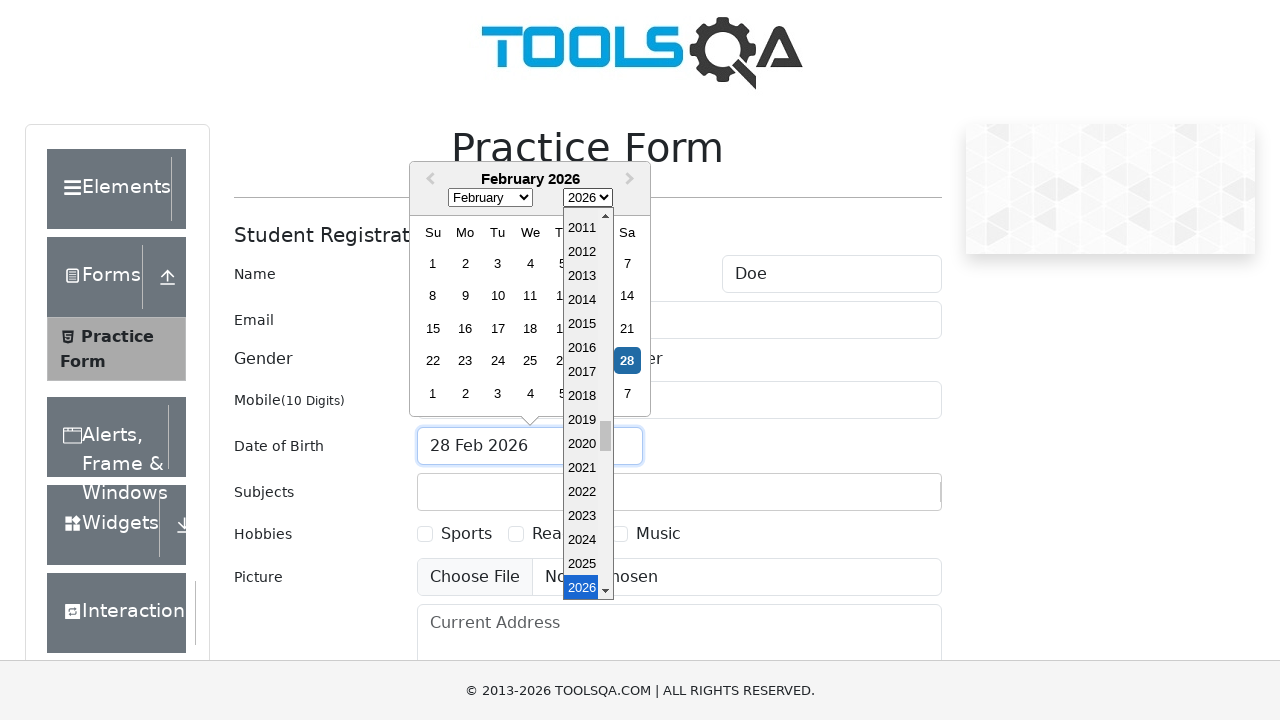

Selected year 1999 from dropdown on .react-datepicker__year-select
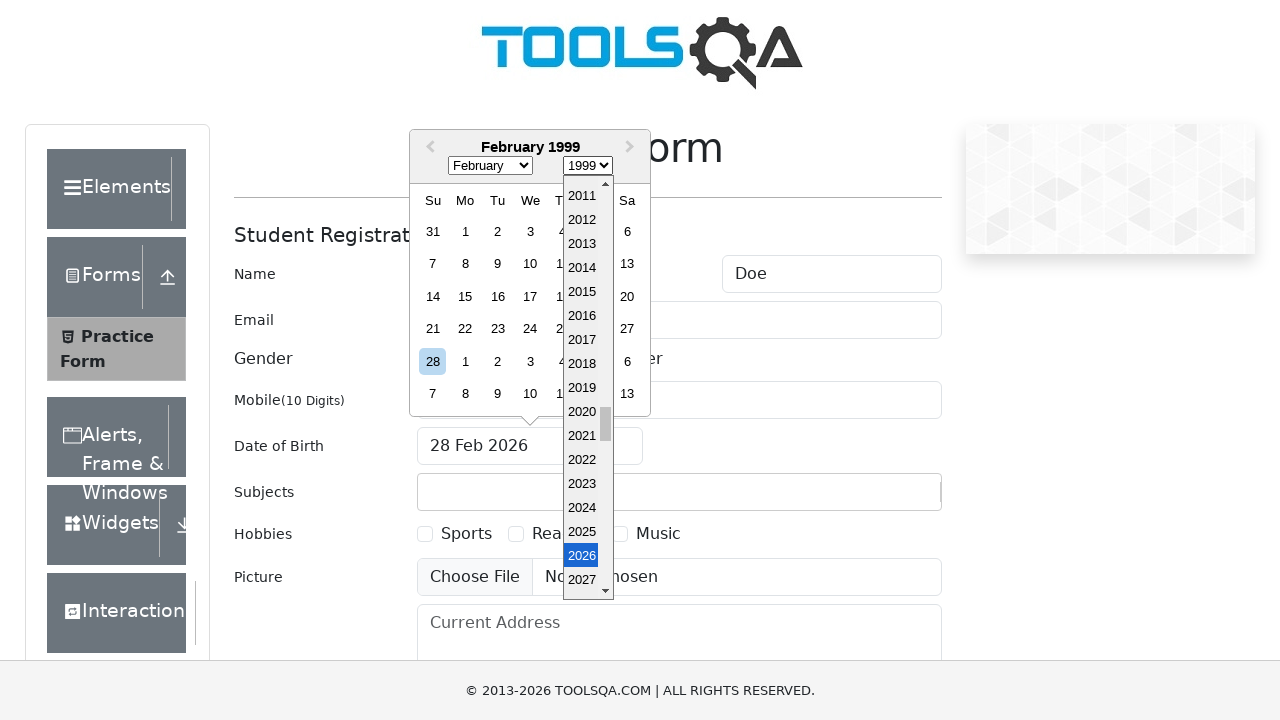

Selected 18th day from date picker at (562, 296) on .react-datepicker__day--018
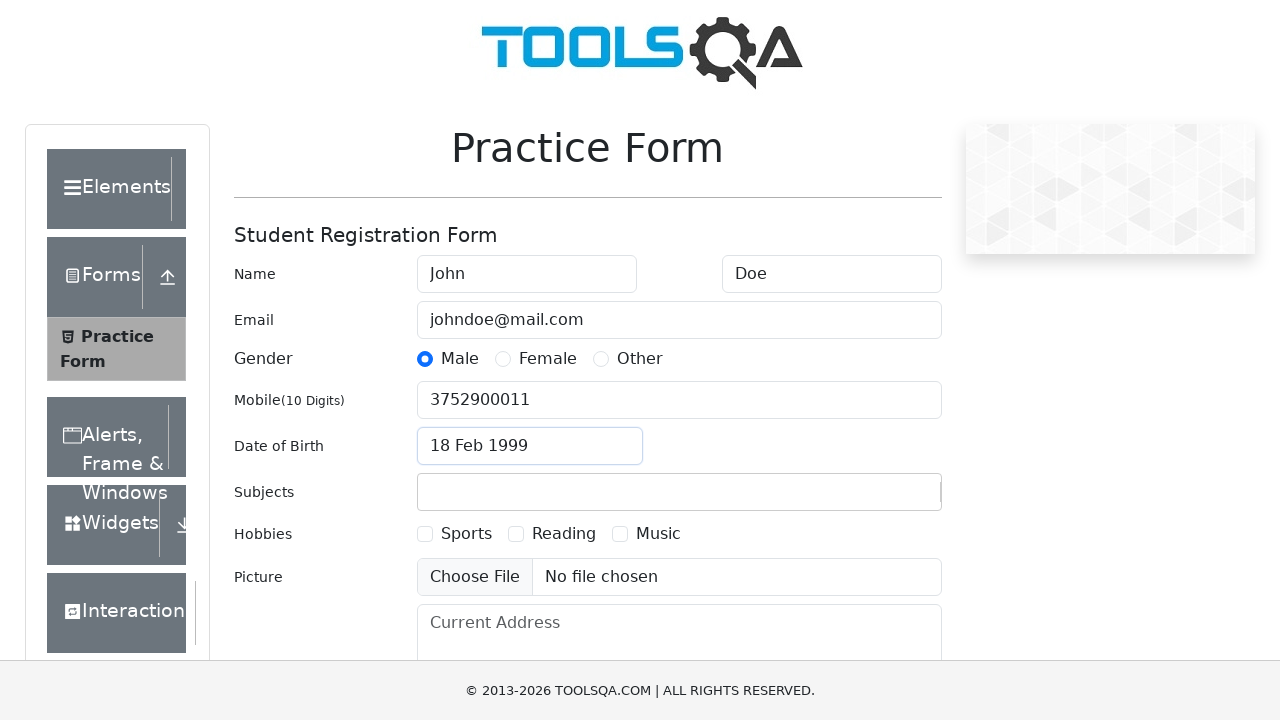

Filled subjects field with 'Maths' on #subjectsInput
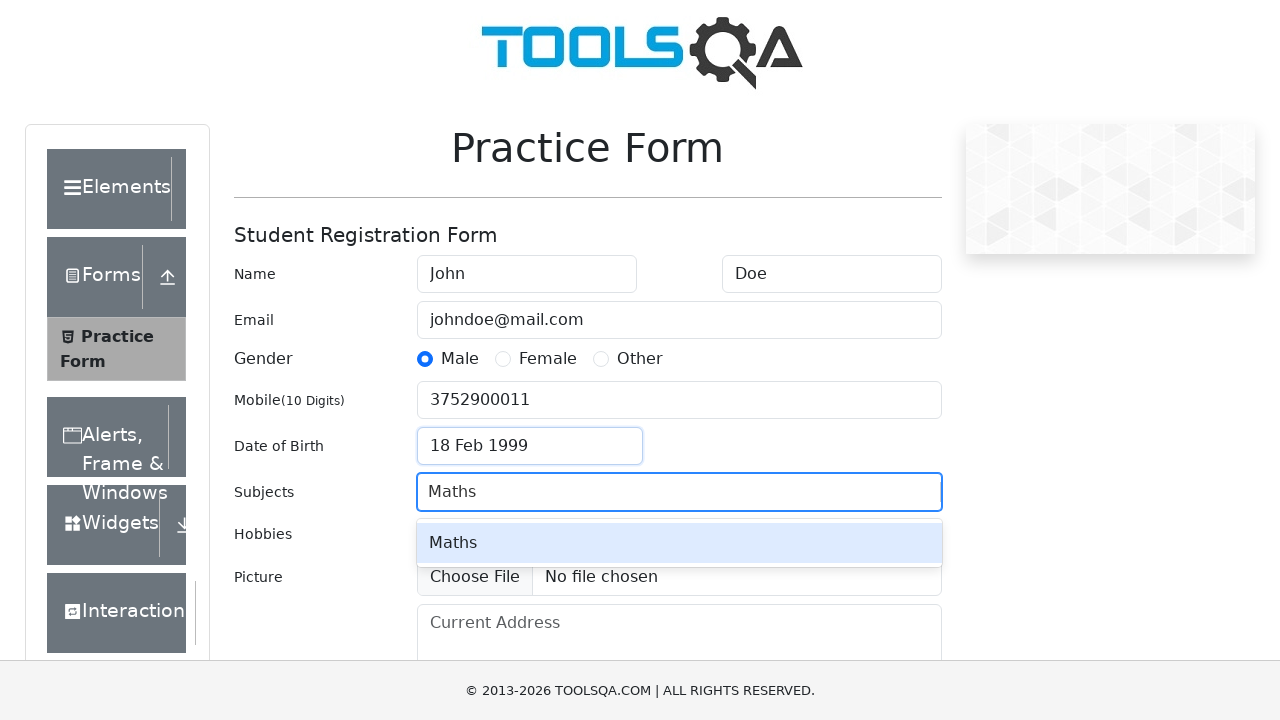

Pressed Enter to confirm subject selection on #subjectsInput
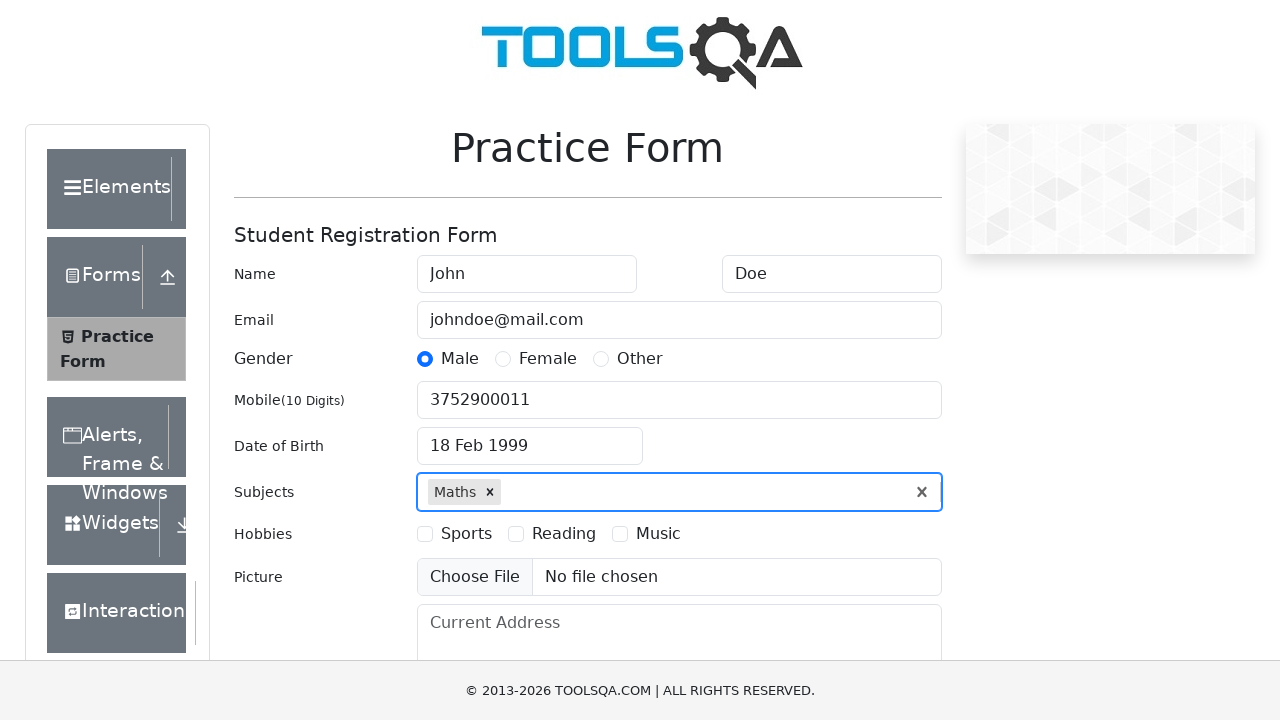

Selected Sports hobby checkbox at (466, 534) on label[for='hobbies-checkbox-1']
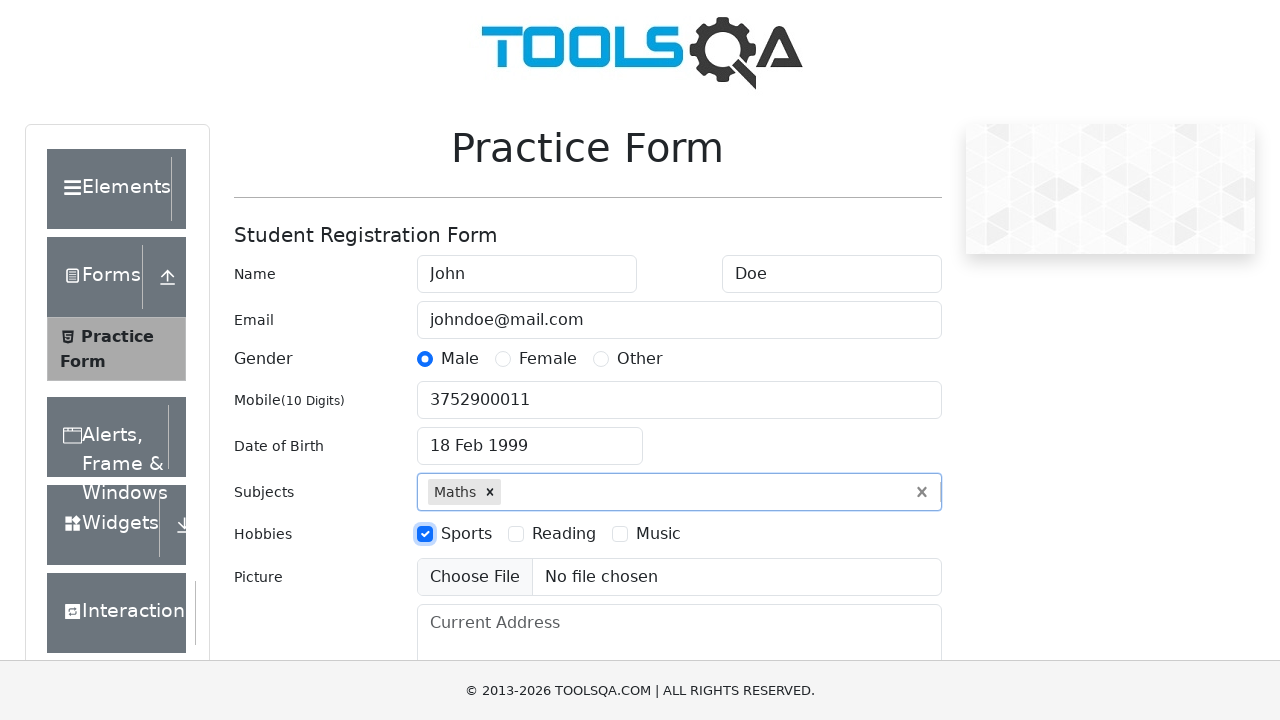

Filled current address field with 'Address' on textarea[placeholder='Current Address']
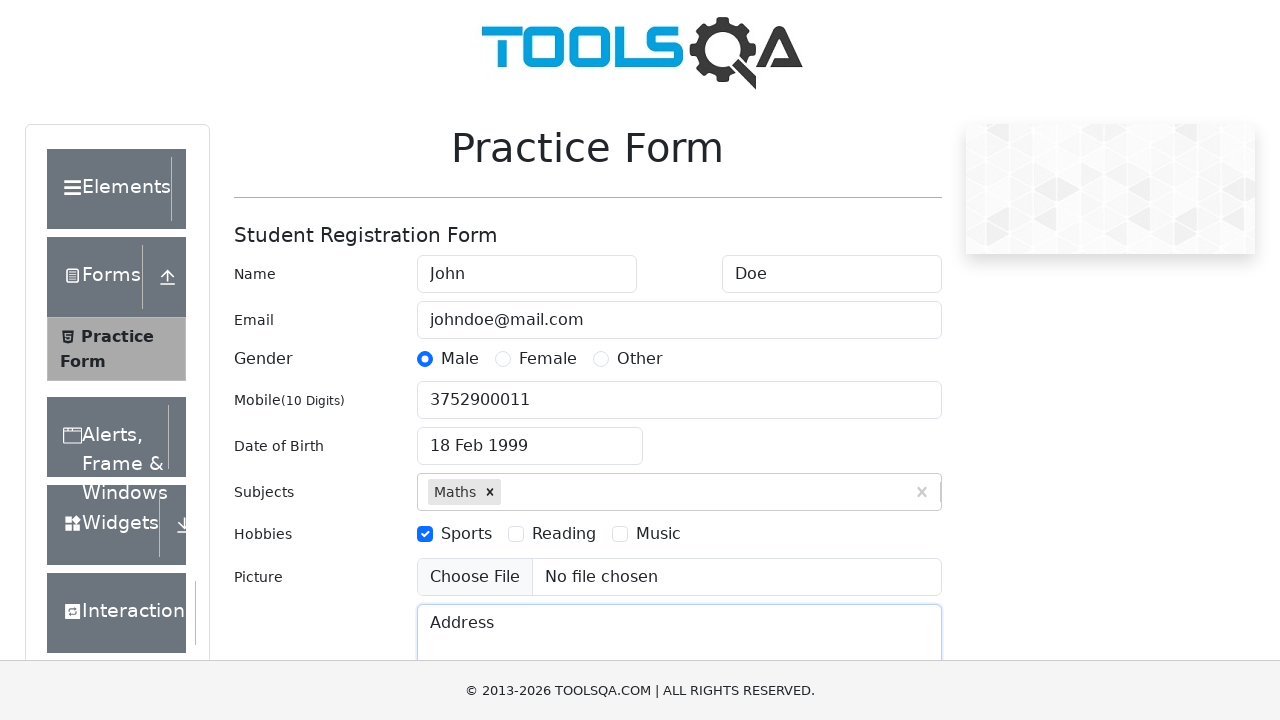

Clicked state dropdown at (527, 437) on #state
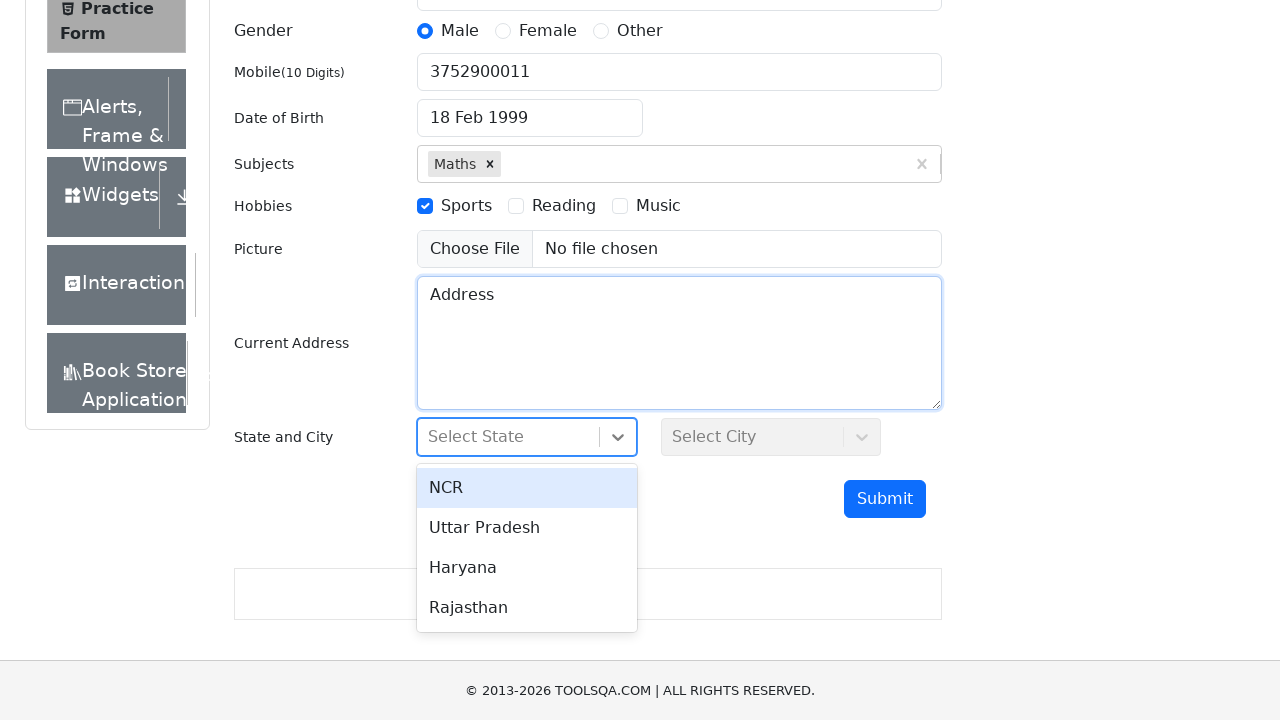

Selected NCR state at (527, 488) on xpath=//div[contains(text(),'NCR')]
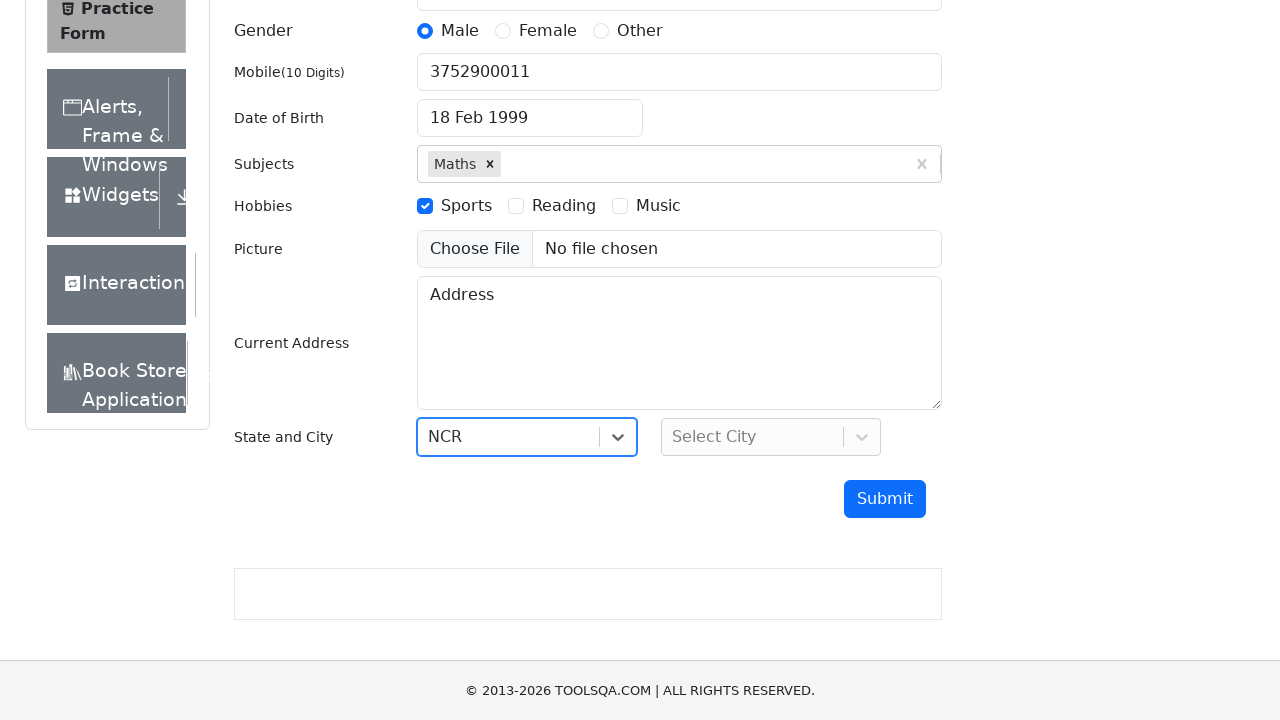

Clicked city dropdown at (771, 437) on #city
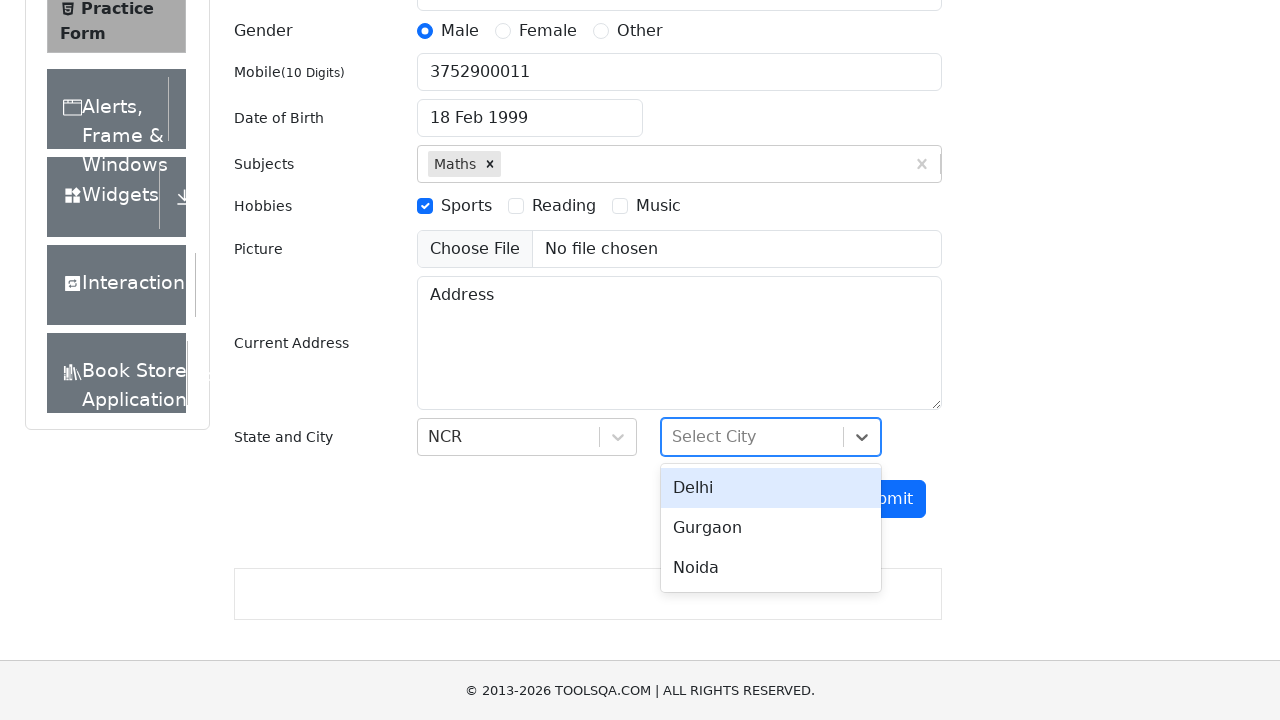

Selected Delhi city at (771, 488) on xpath=//div[contains(text(),'Delhi')]
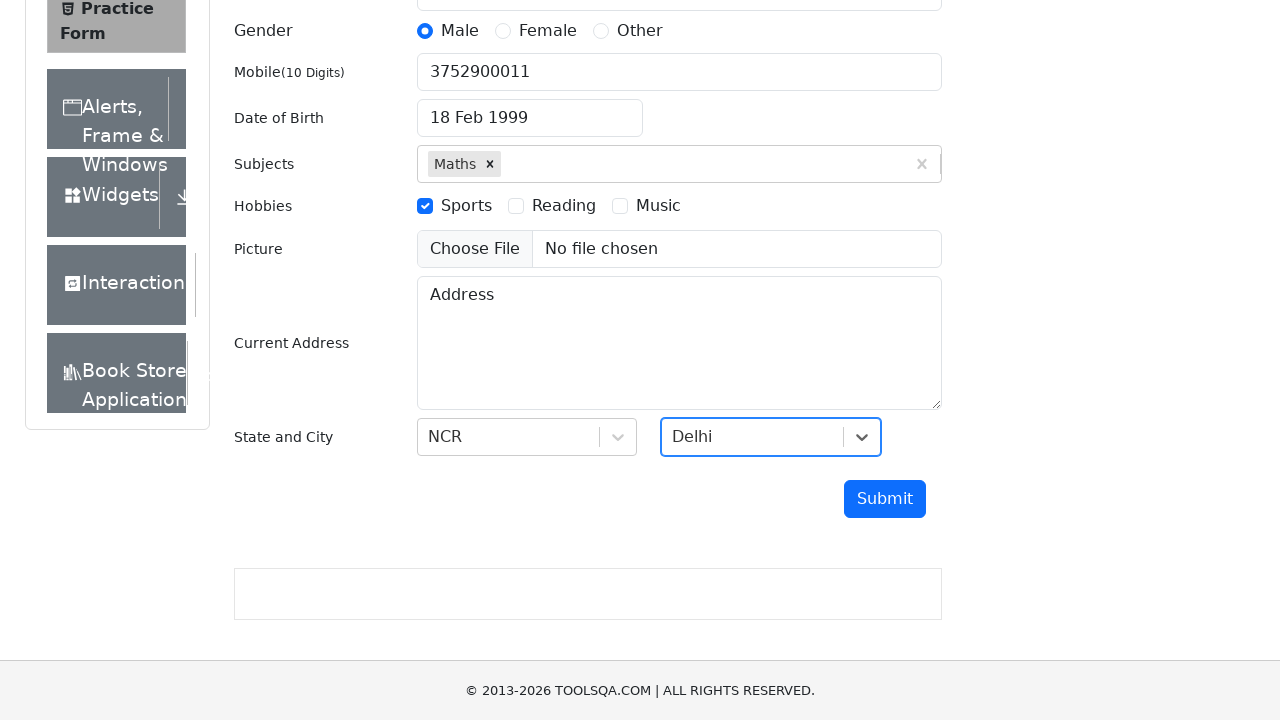

Clicked submit button to submit the form at (885, 499) on #submit
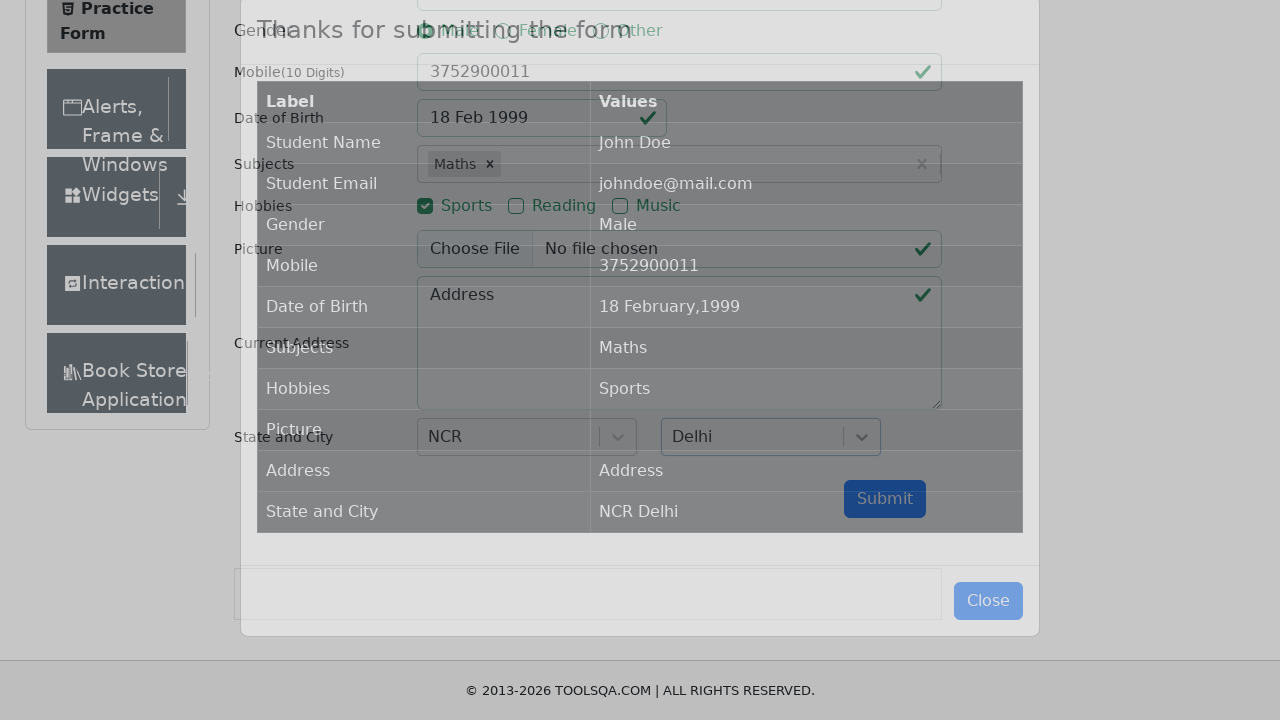

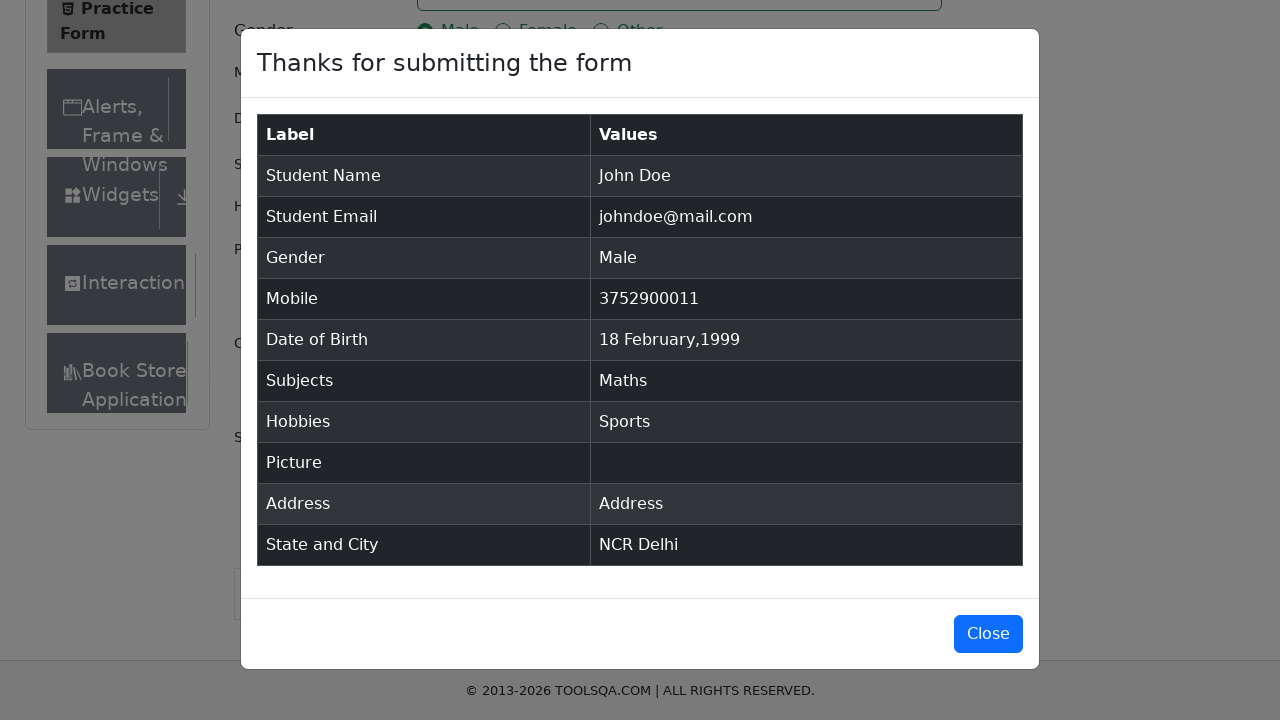